Tests progress bar functionality by starting it, waiting for completion, and resetting it

Starting URL: https://demoqa.com/progress-bar

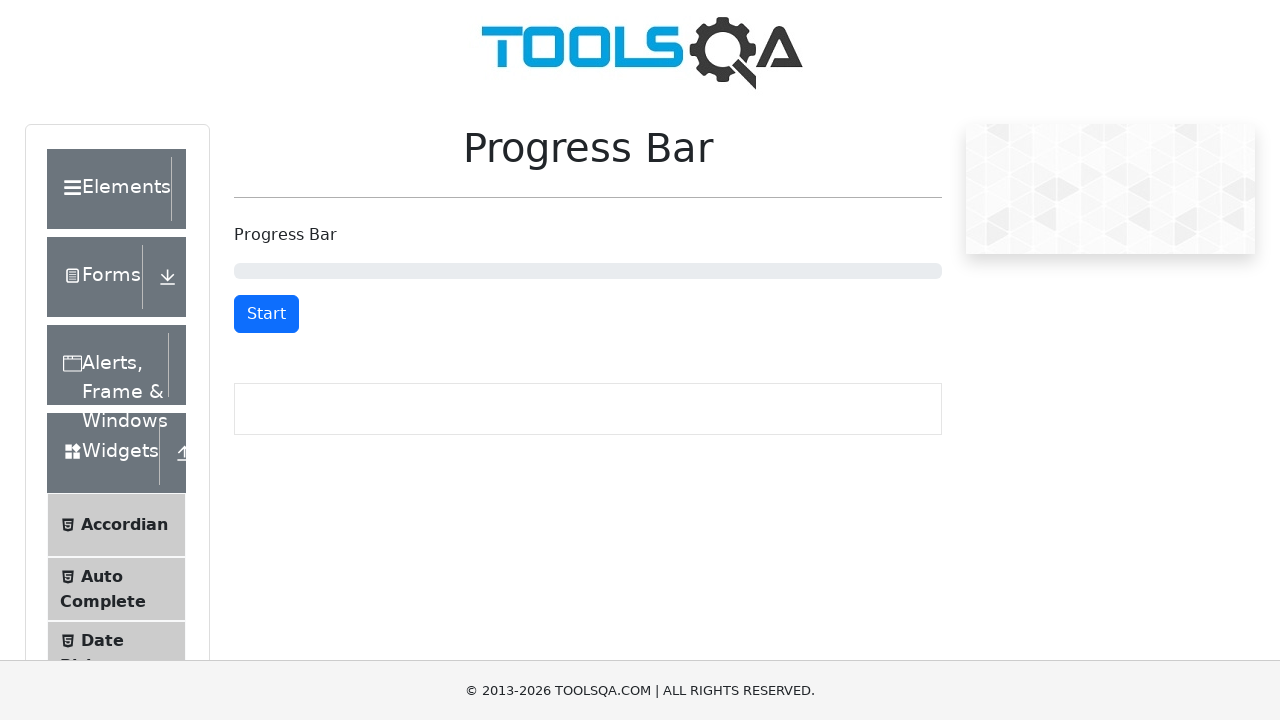

Clicked the start button to begin progress bar at (266, 314) on xpath=//button[@class='mt-3 btn btn-primary']
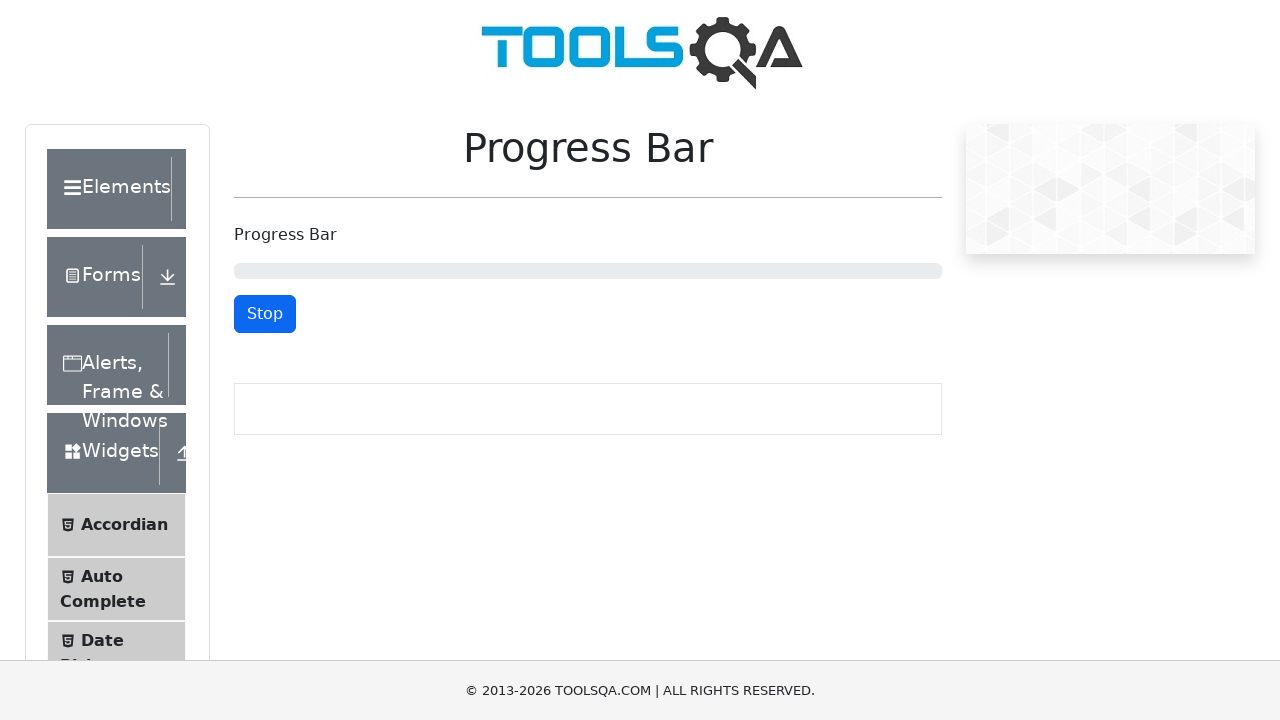

Progress bar completed and reached 100%
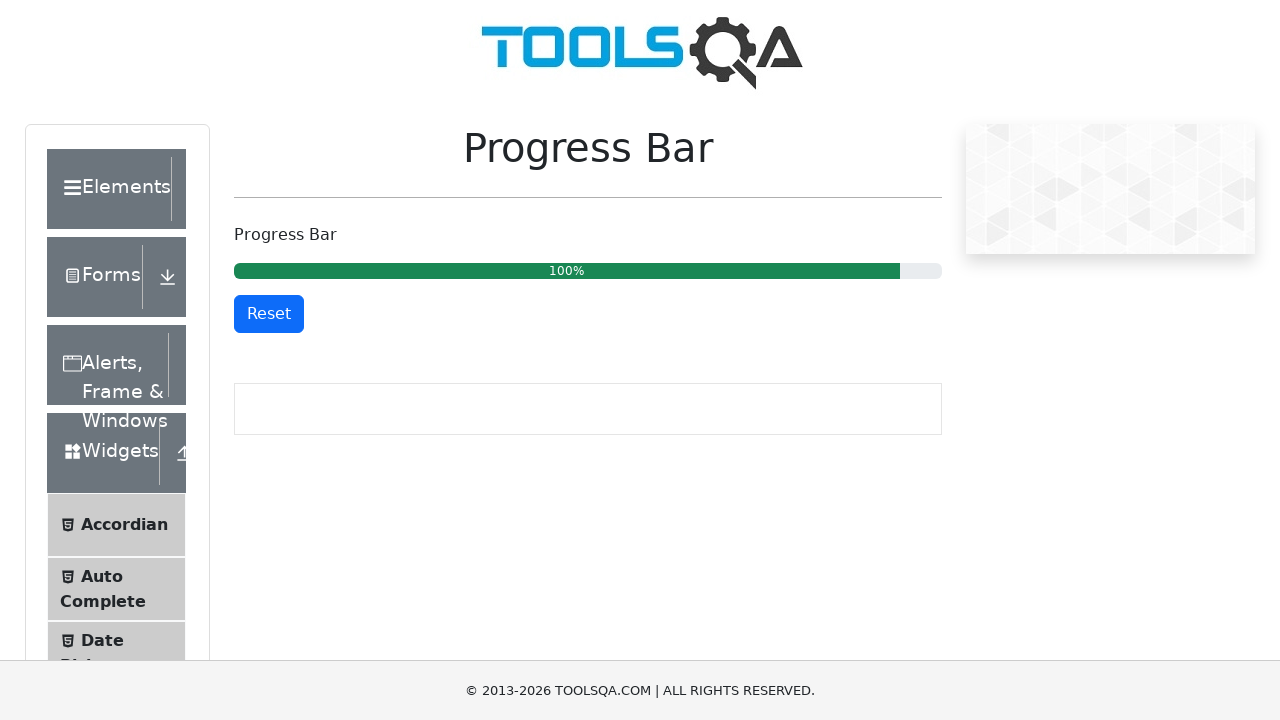

Clicked the reset button at (269, 314) on #resetButton
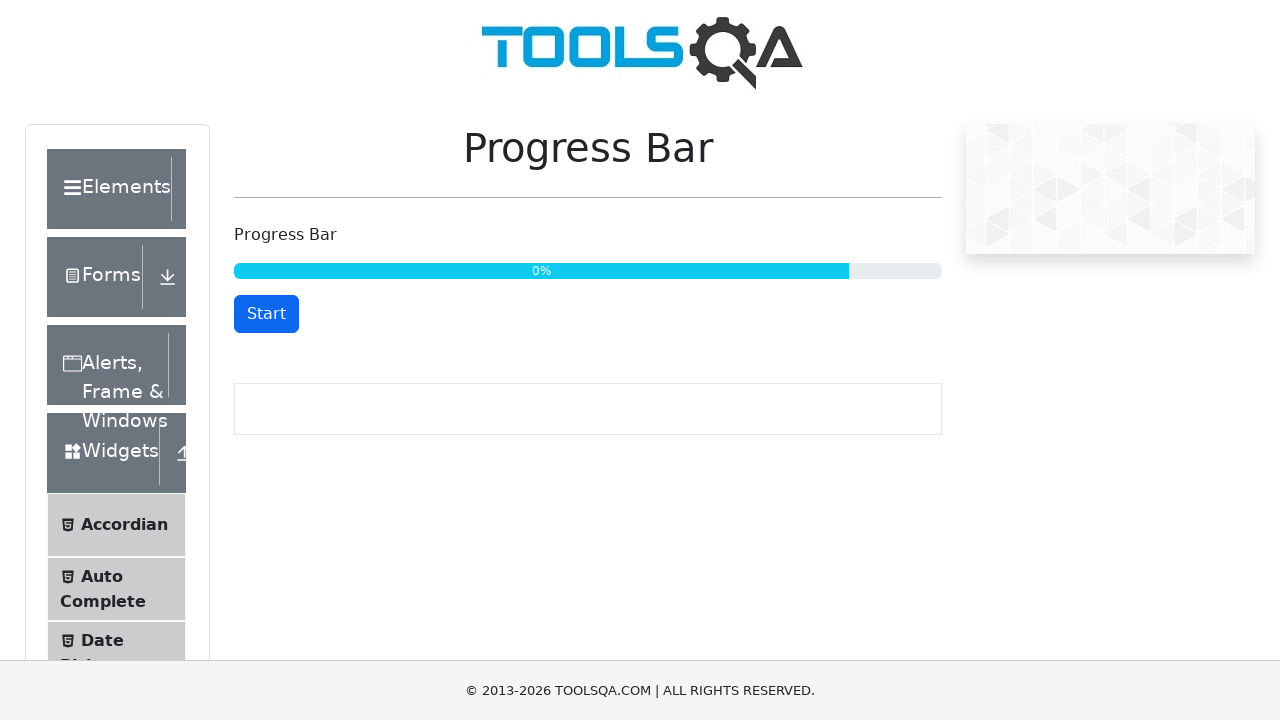

Progress bar successfully reset to 0%
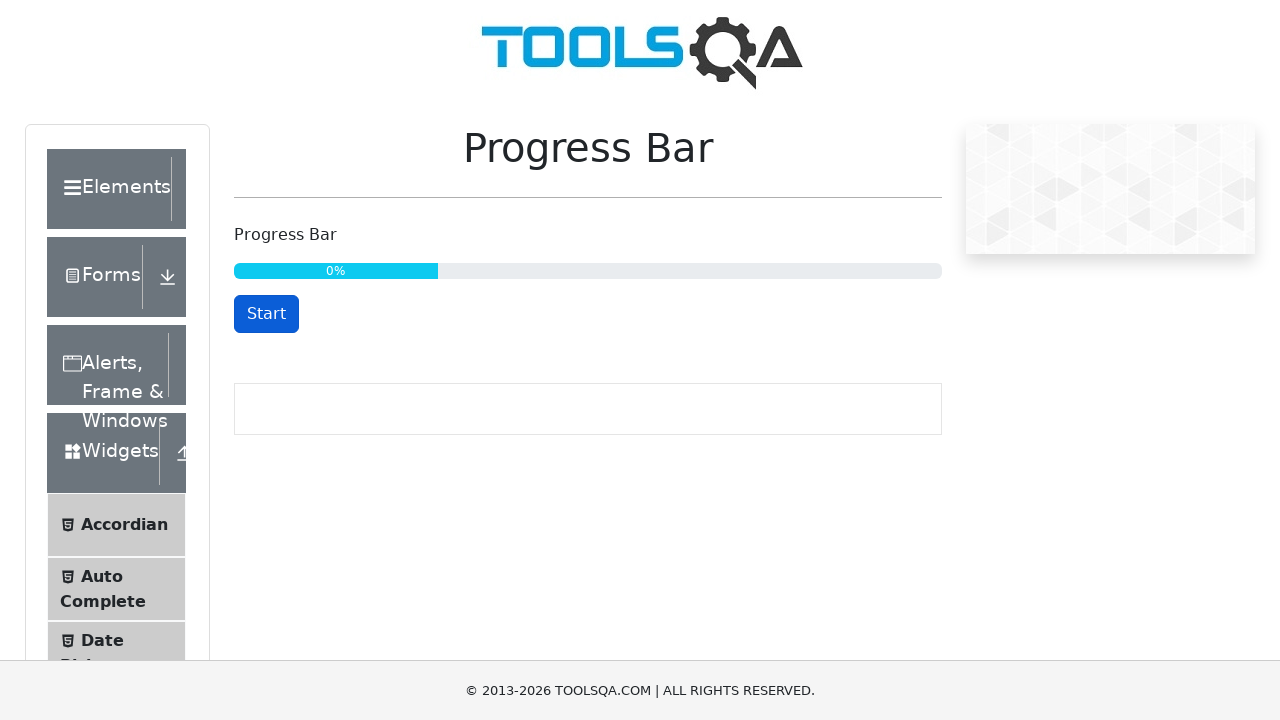

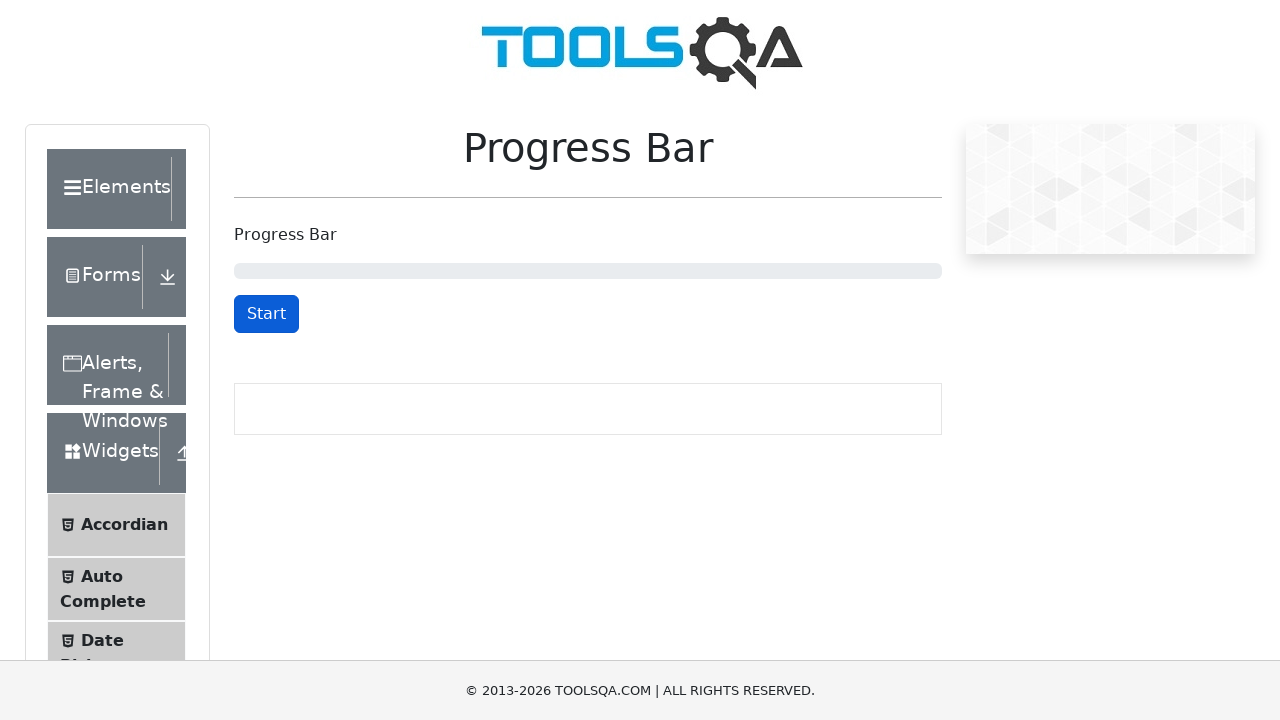